Tests checkbox functionality by verifying initial unchecked state, clicking to check it, and counting total checkboxes on the page

Starting URL: https://rahulshettyacademy.com/dropdownsPractise/

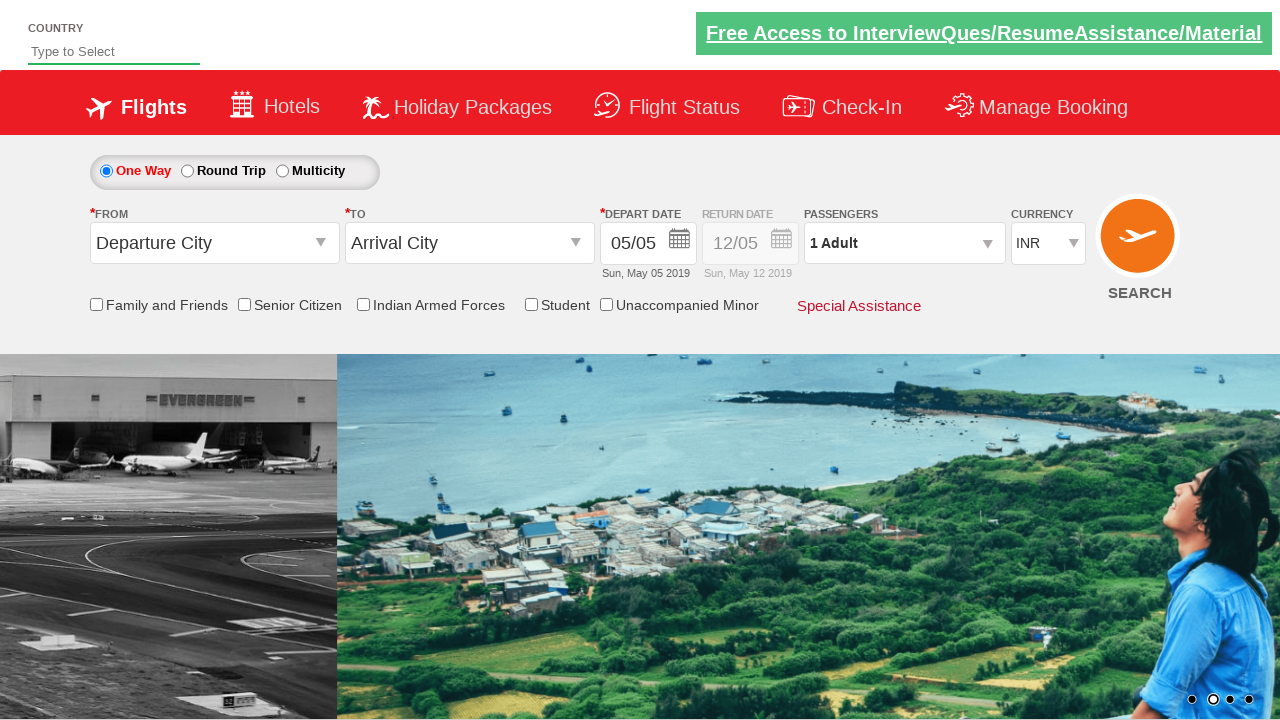

Located Senior Citizen Discount checkbox element
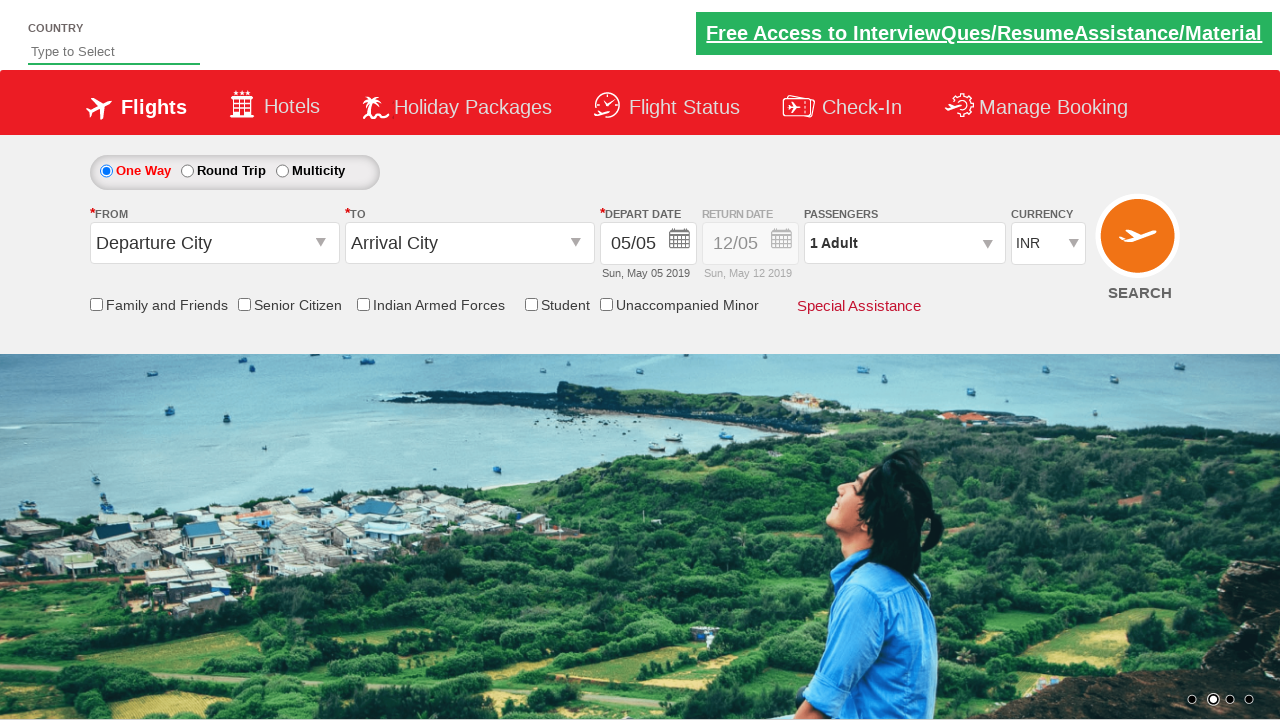

Verified checkbox is initially unchecked
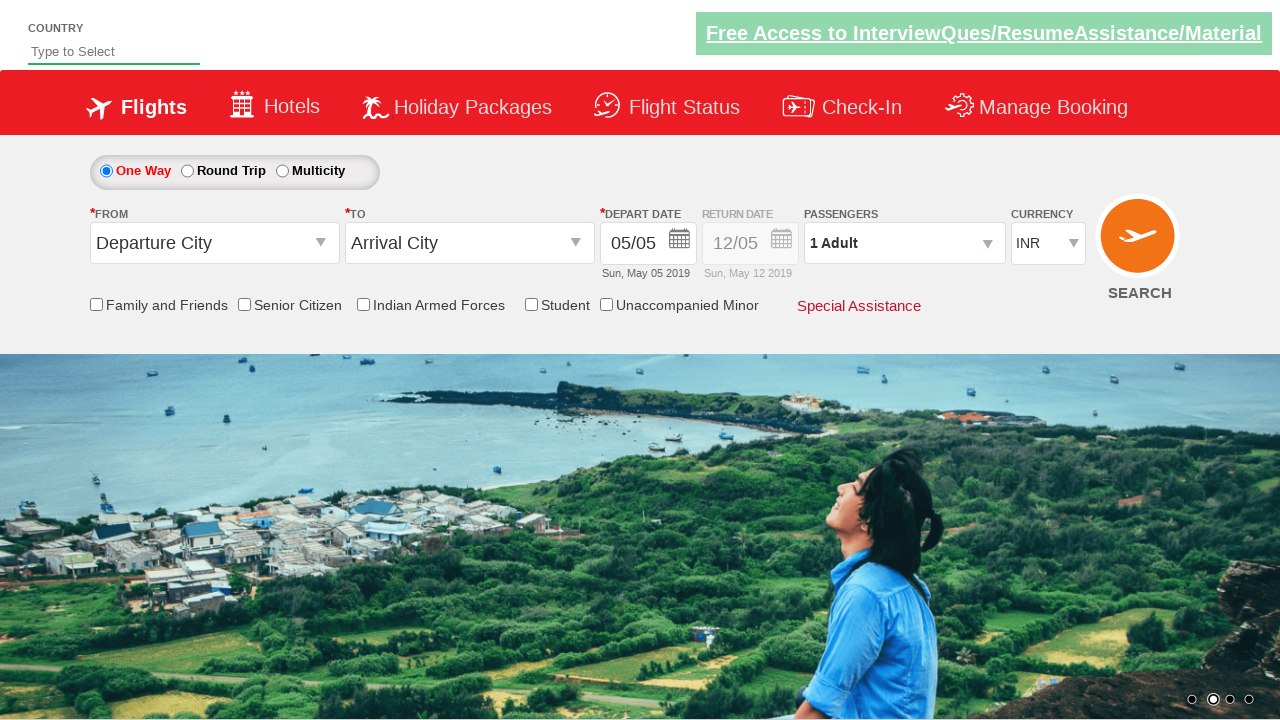

Clicked Senior Citizen Discount checkbox at (244, 304) on input[id*='SeniorCitizenDiscount']
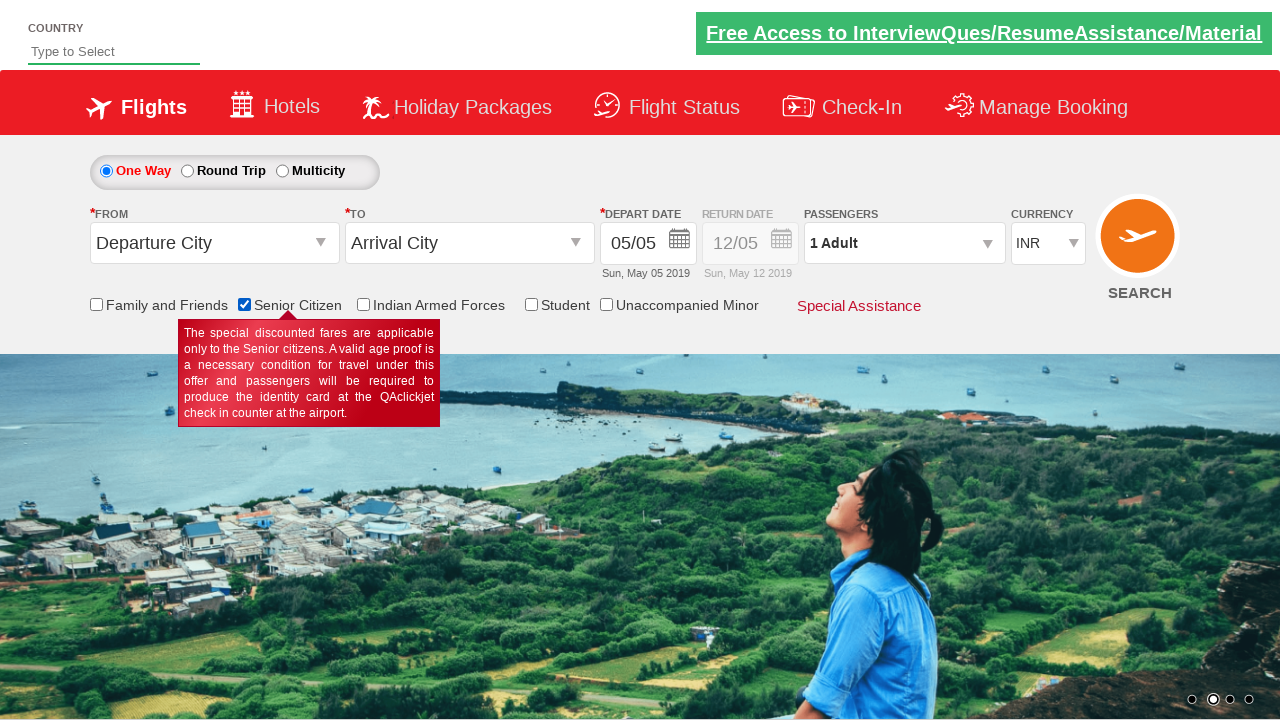

Verified checkbox is now checked after clicking
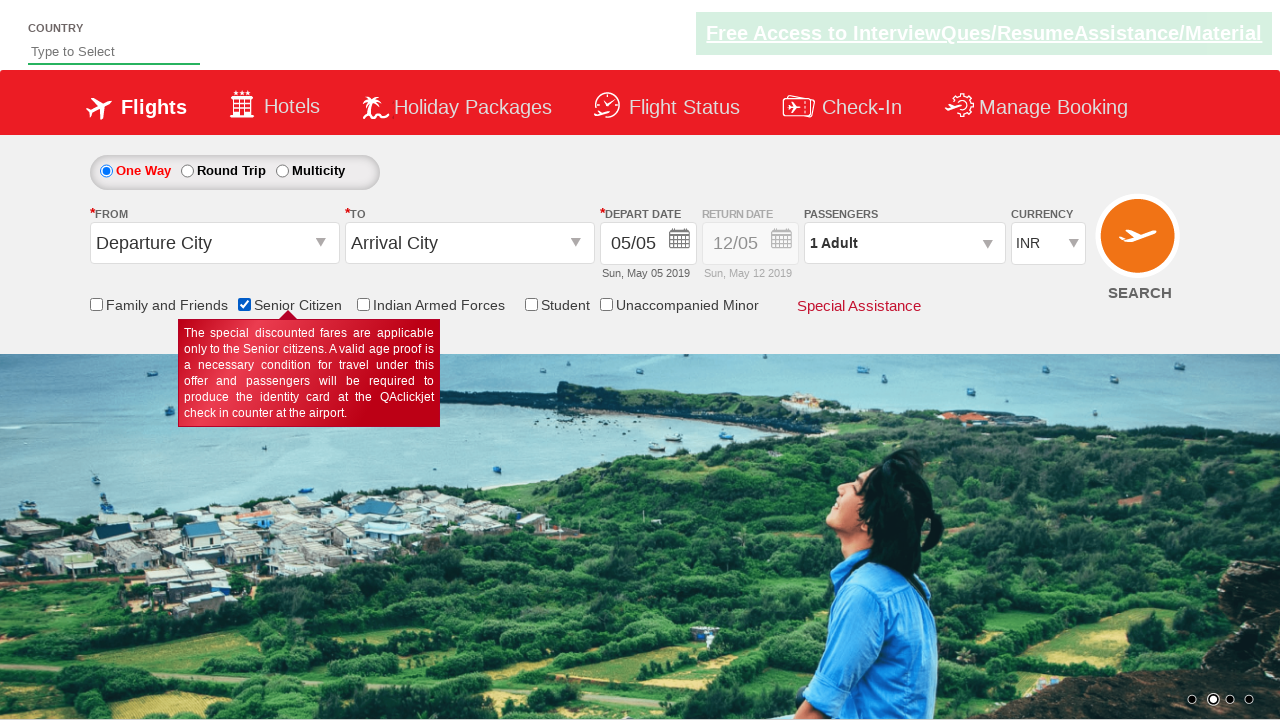

Counted total checkboxes on page: 6
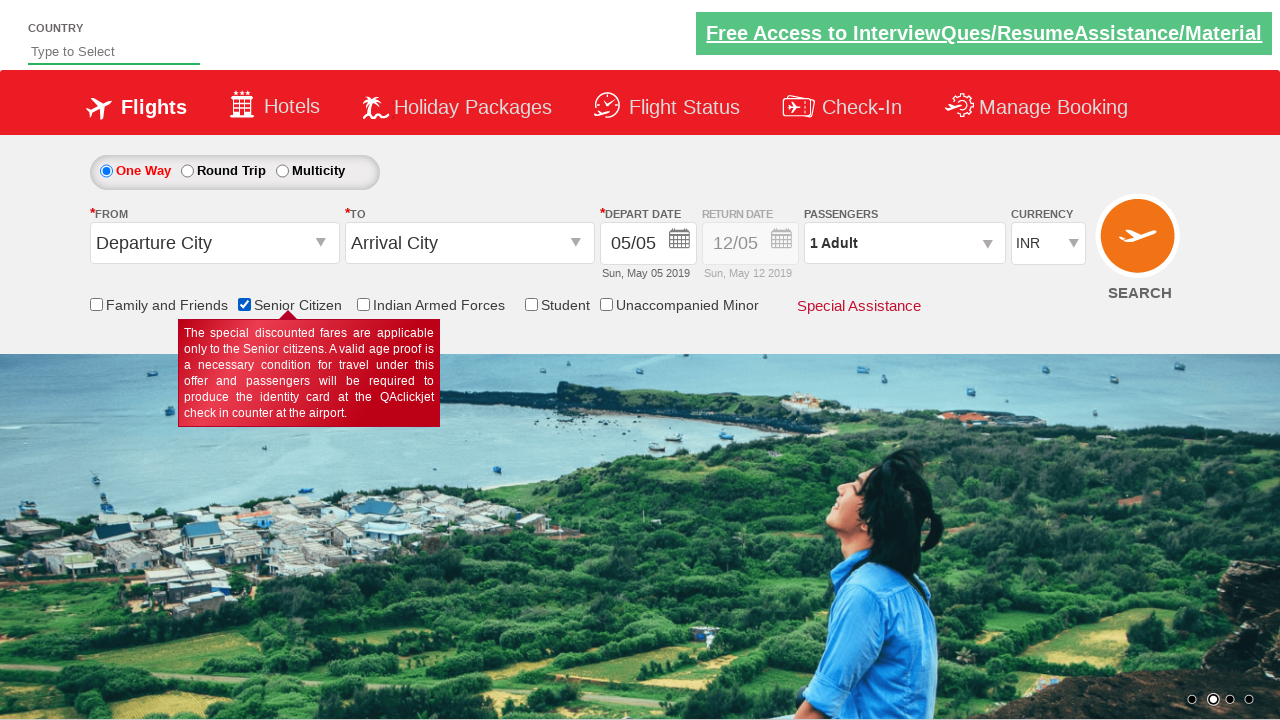

Printed total checkbox count: 6
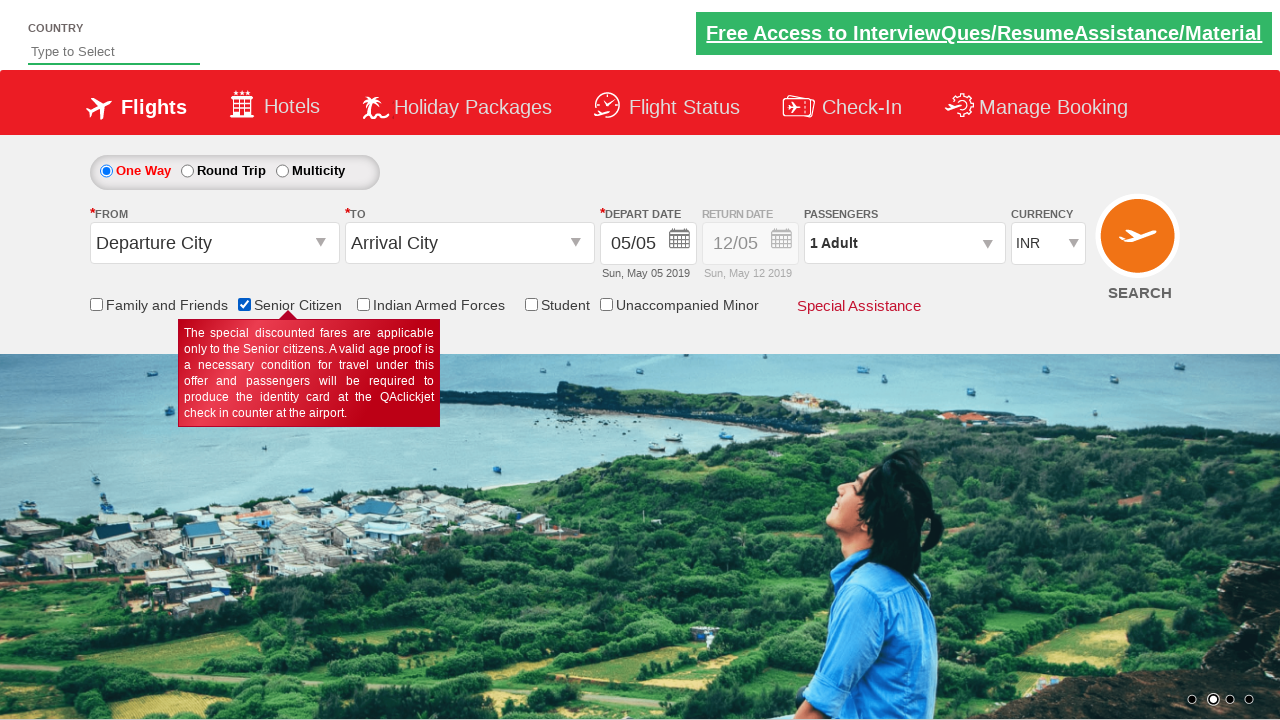

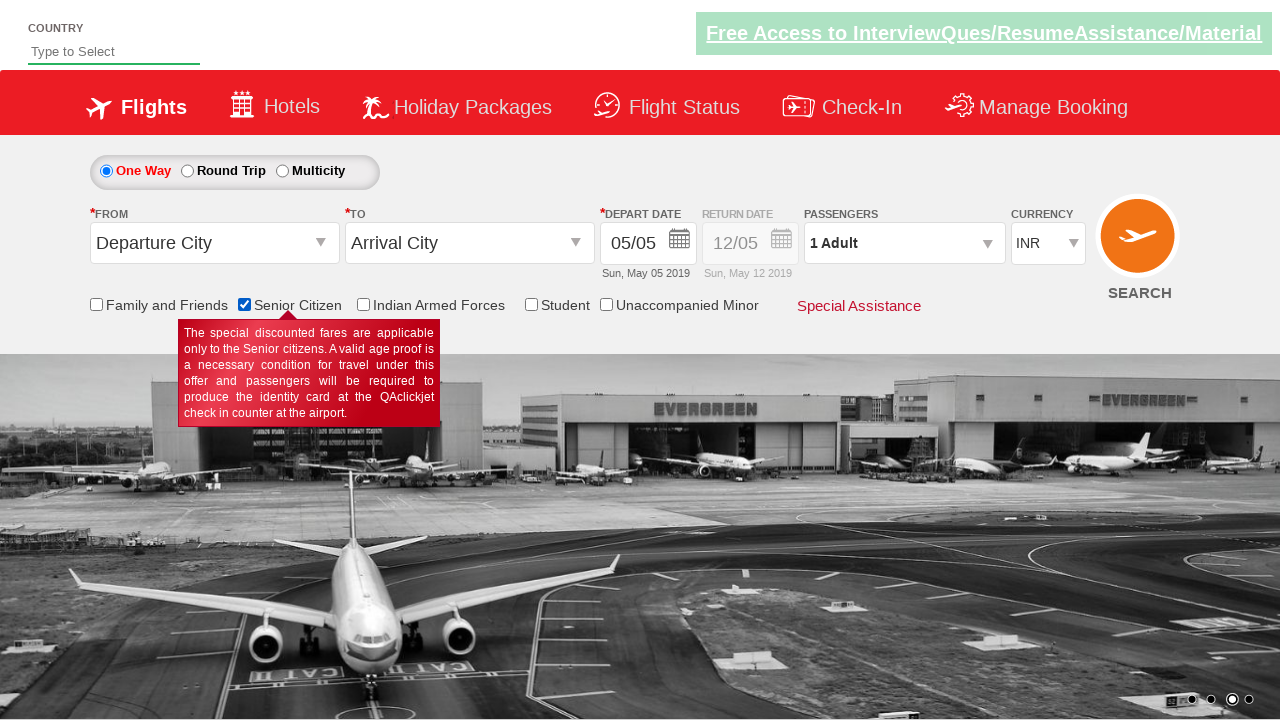